Tests scrolling to an element and filling out a form with name and date fields on a scroll demonstration page

Starting URL: https://formy-project.herokuapp.com/scroll

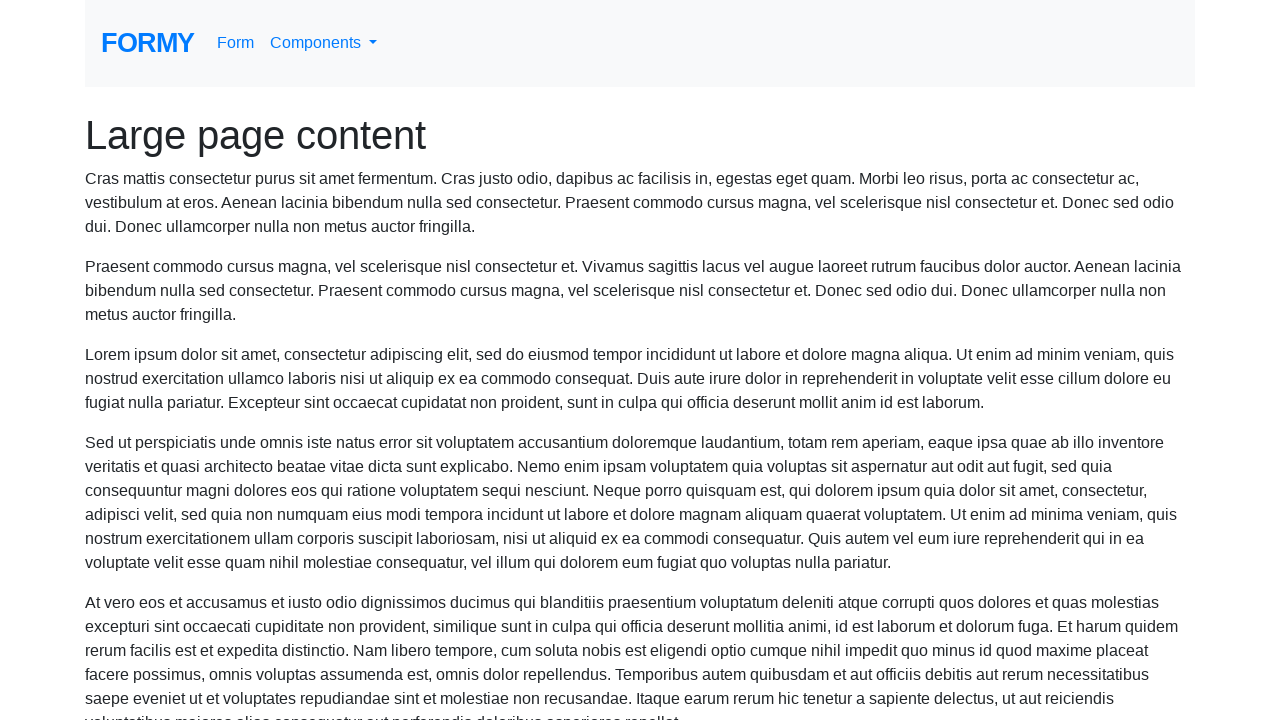

Scrolled to name field
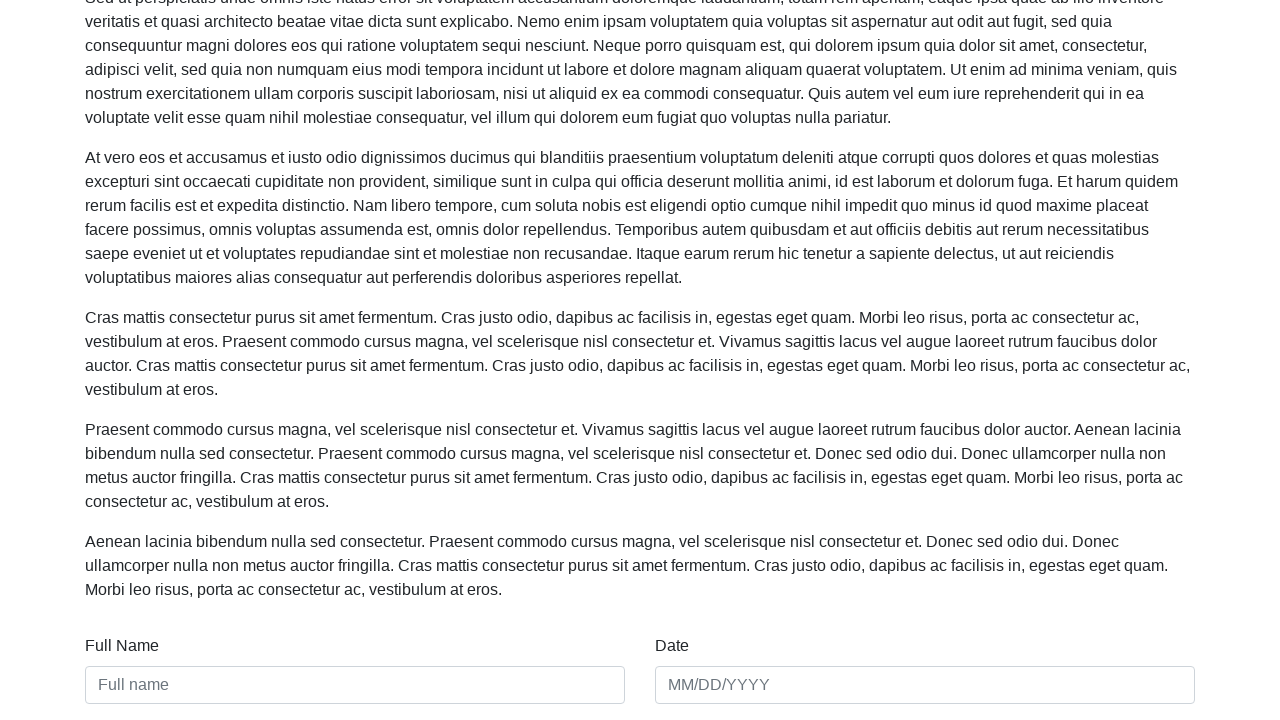

Filled name field with 'Meaghan Lewis' on #name
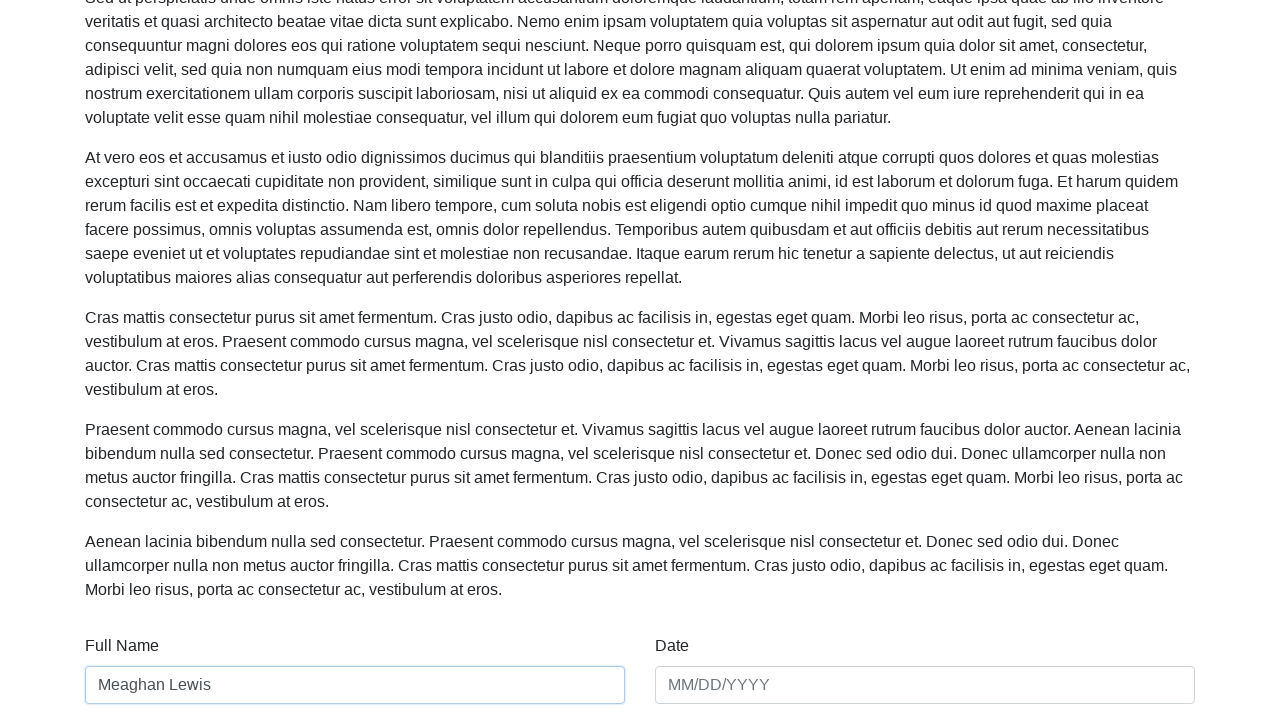

Filled date field with '01/01/2020' on #date
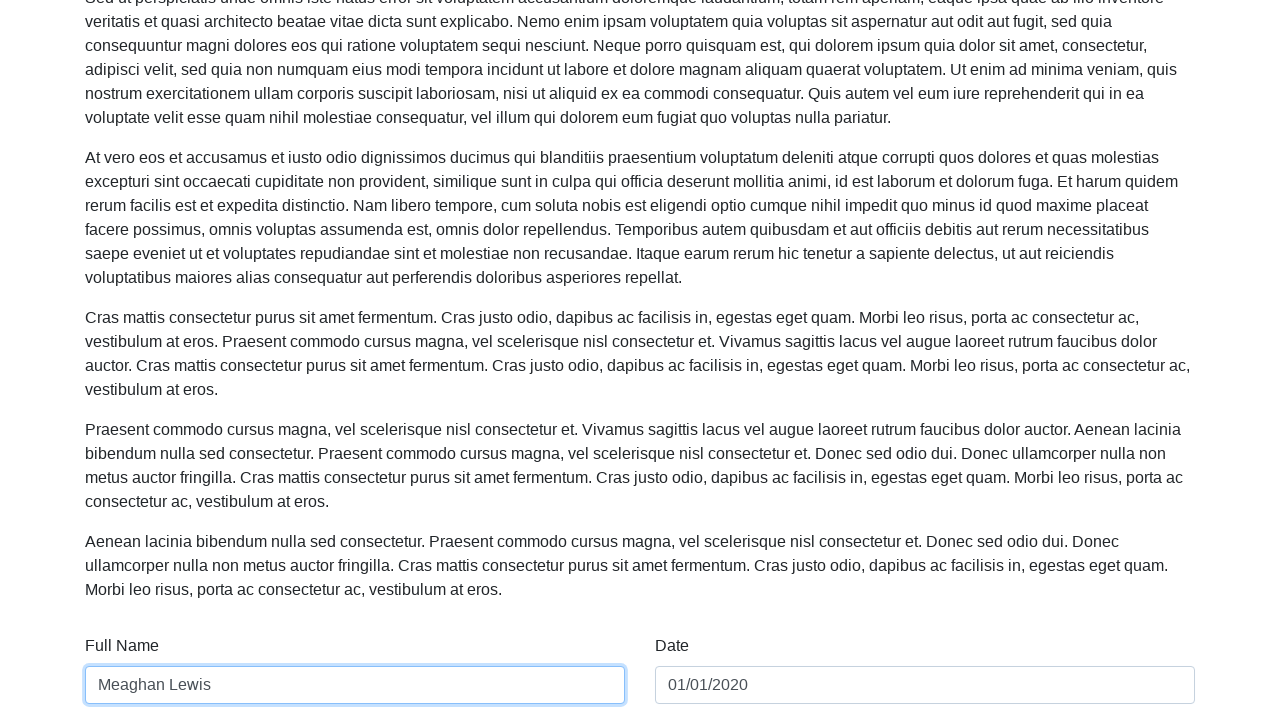

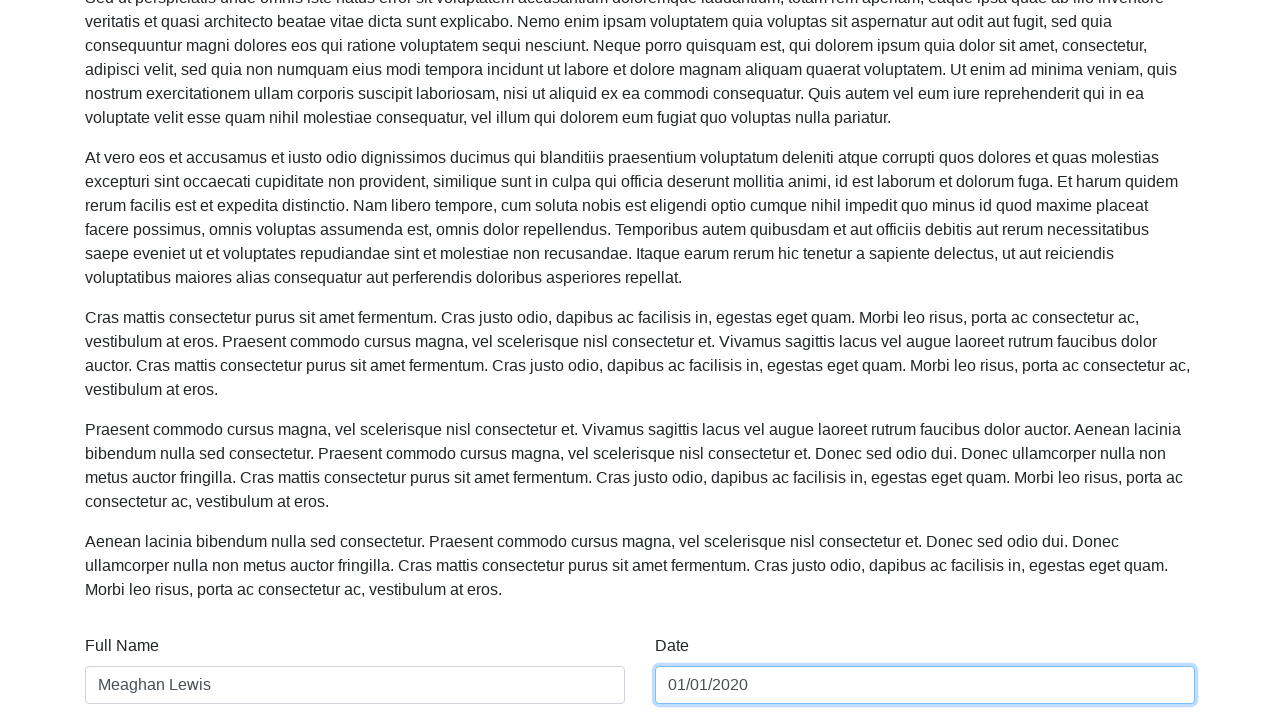